Checks that the search input field is visible on the page

Starting URL: https://rahulshettyacademy.com/seleniumPractise

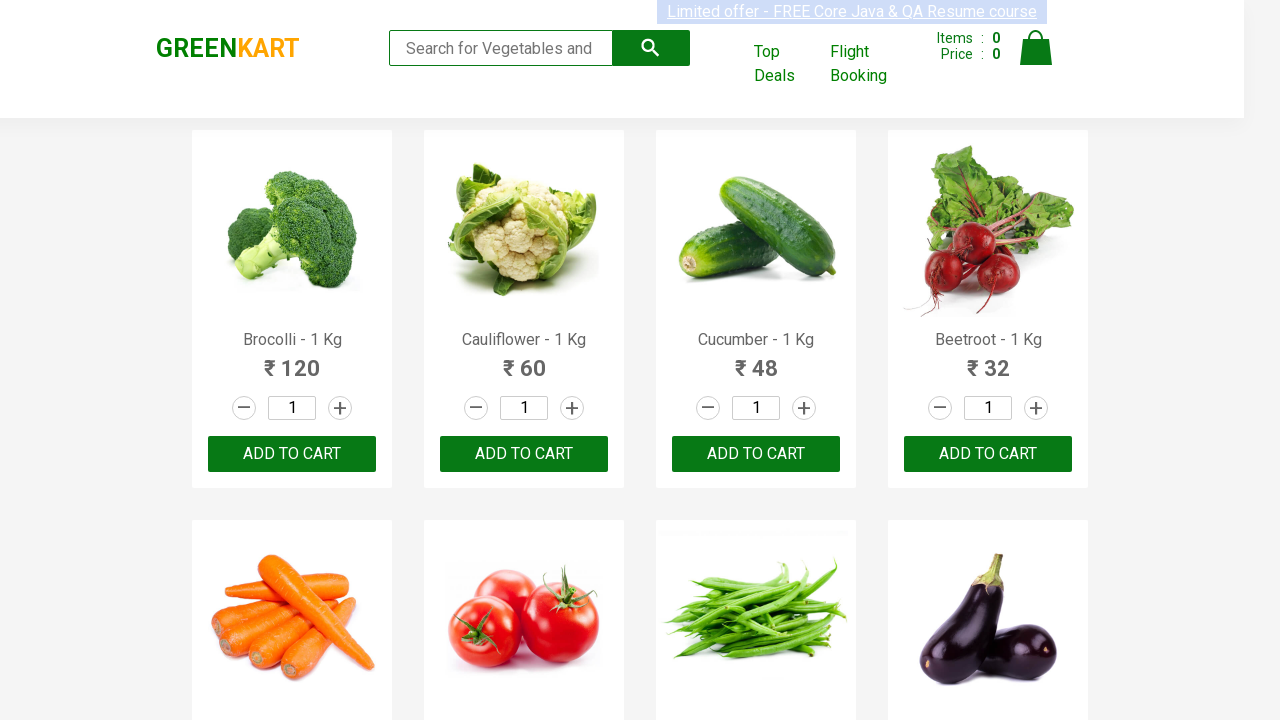

Verified that search input field is visible on the page
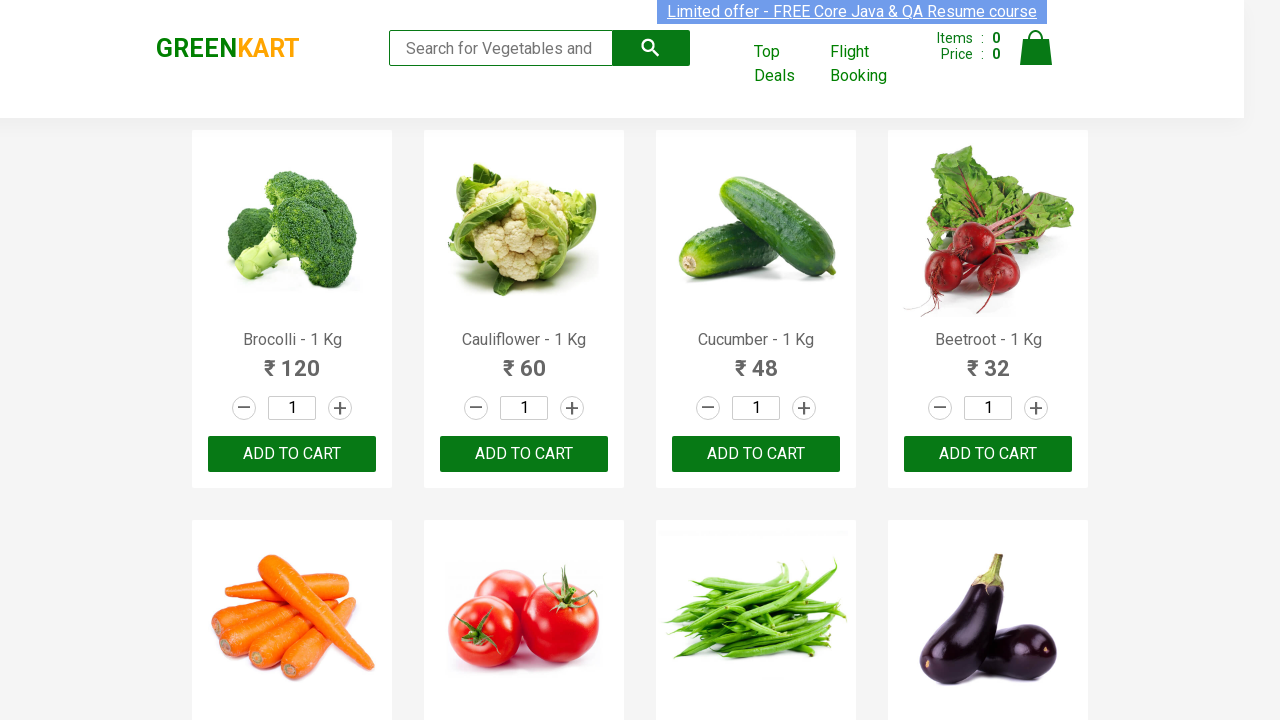

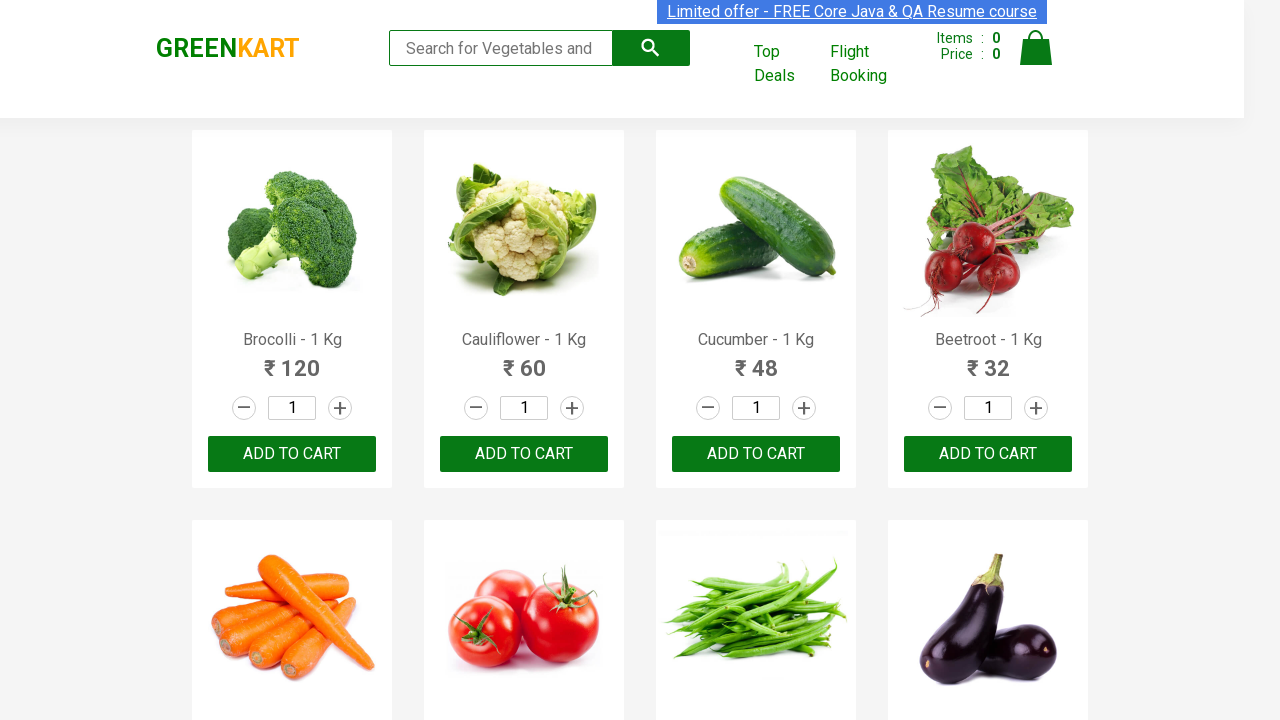